Navigates to Hacker News homepage and clicks on the first news link in the list

Starting URL: https://news.ycombinator.com/

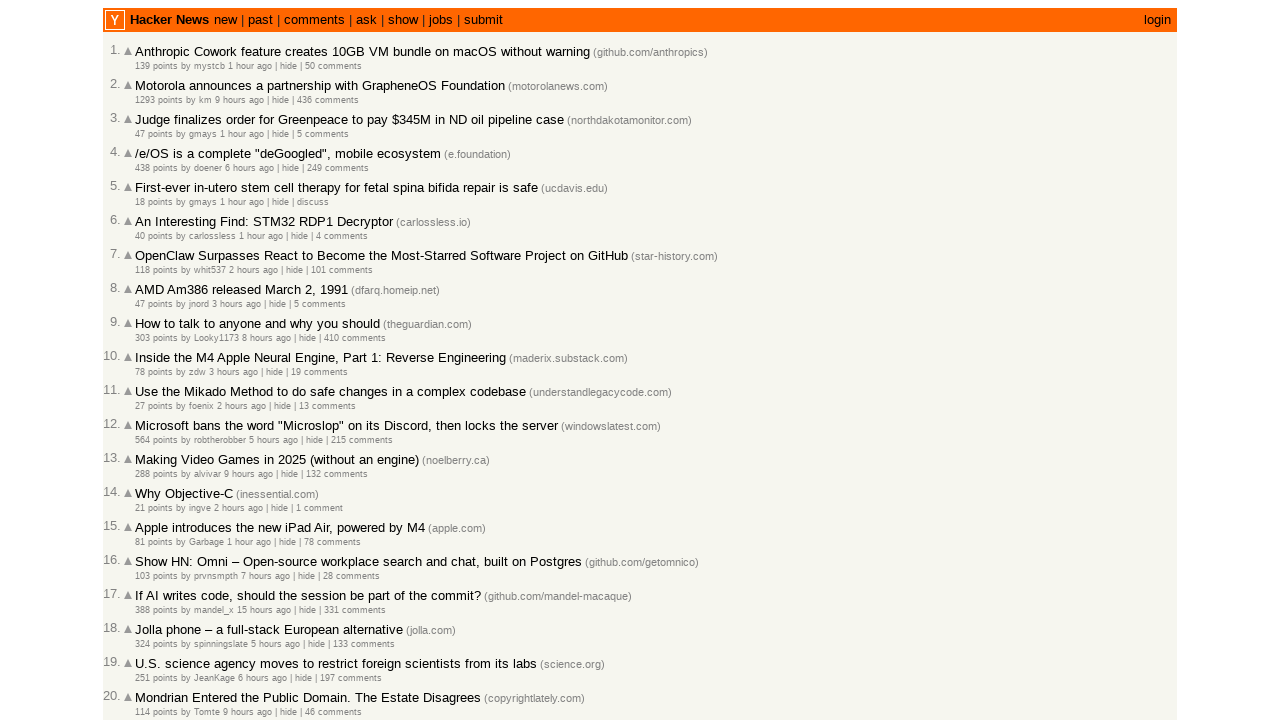

Waited for news items to load on Hacker News homepage
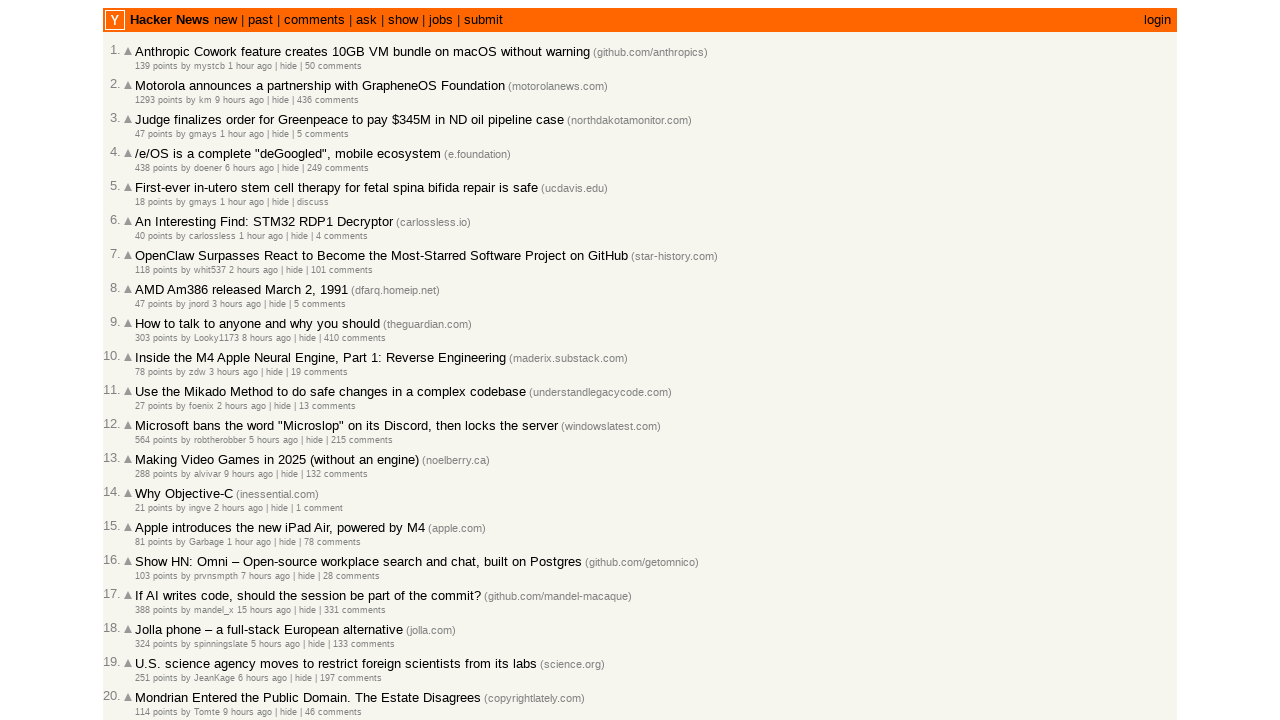

Clicked on the first news link at (362, 52) on .titleline a >> nth=0
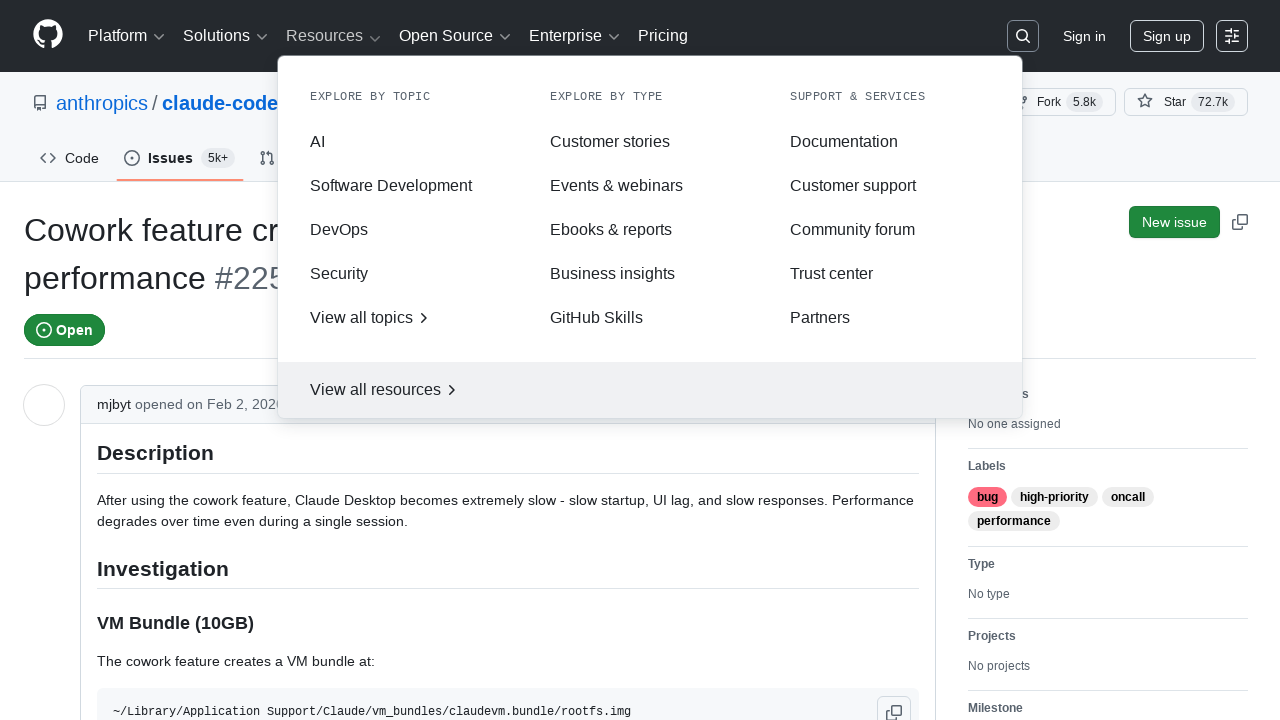

Page navigation completed and DOM loaded
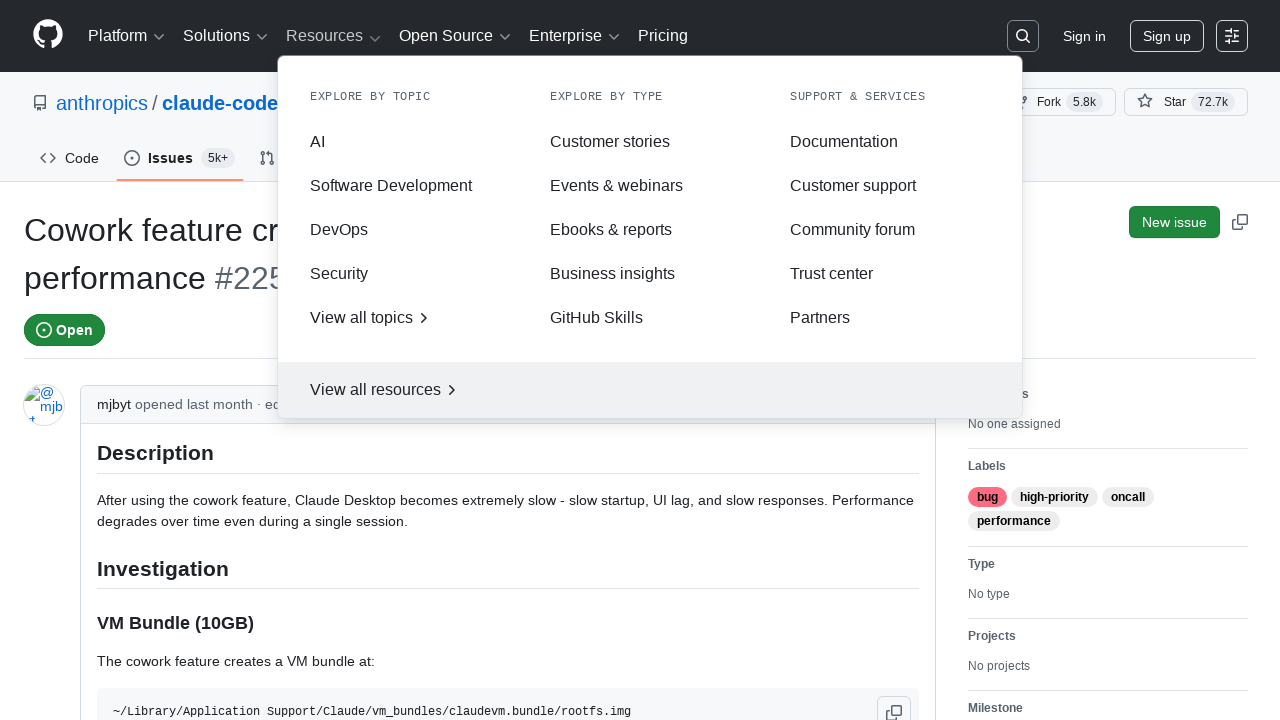

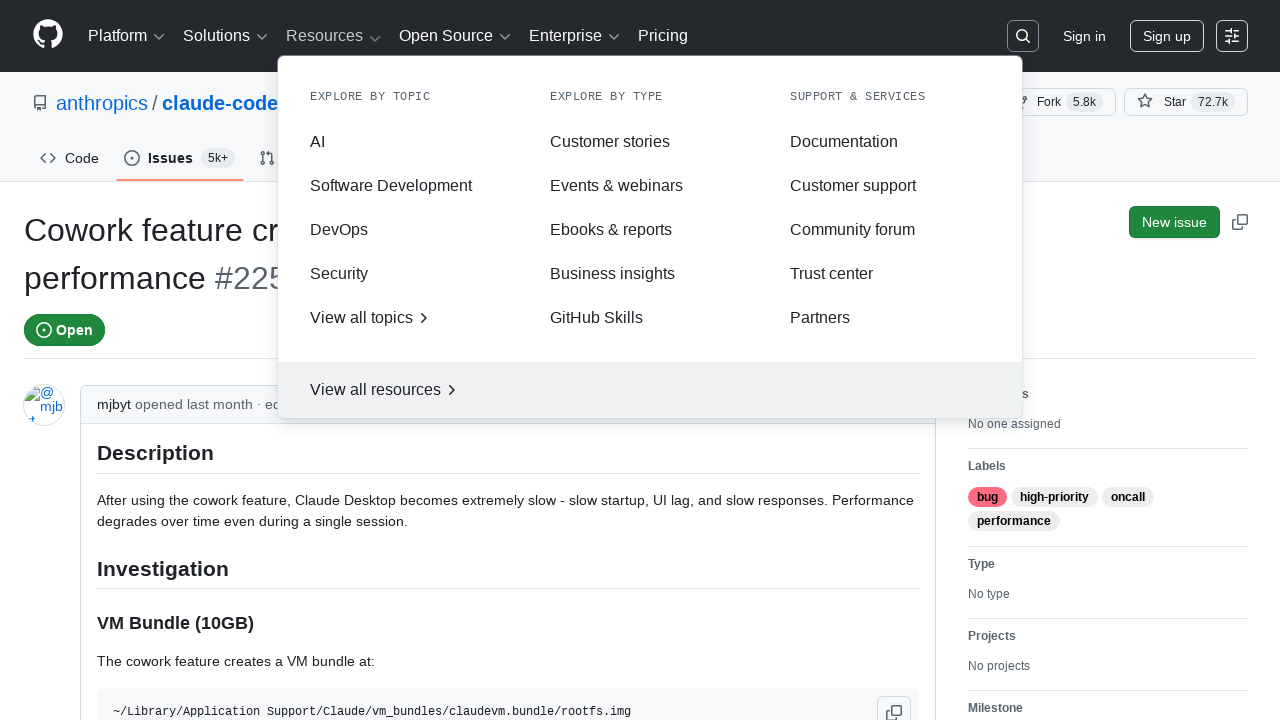